Tests that the toggle all checkbox updates state when individual items are completed or cleared

Starting URL: https://demo.playwright.dev/todomvc

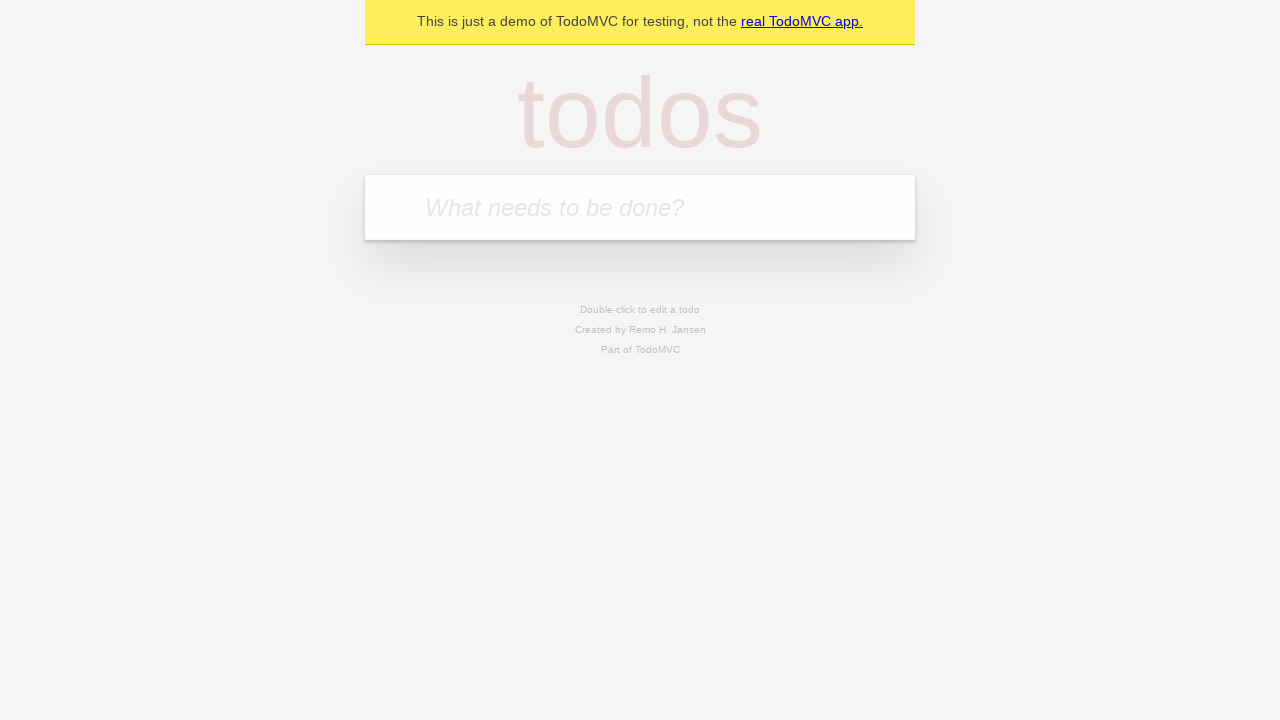

Filled todo input with 'buy some cheese' on internal:attr=[placeholder="What needs to be done?"i]
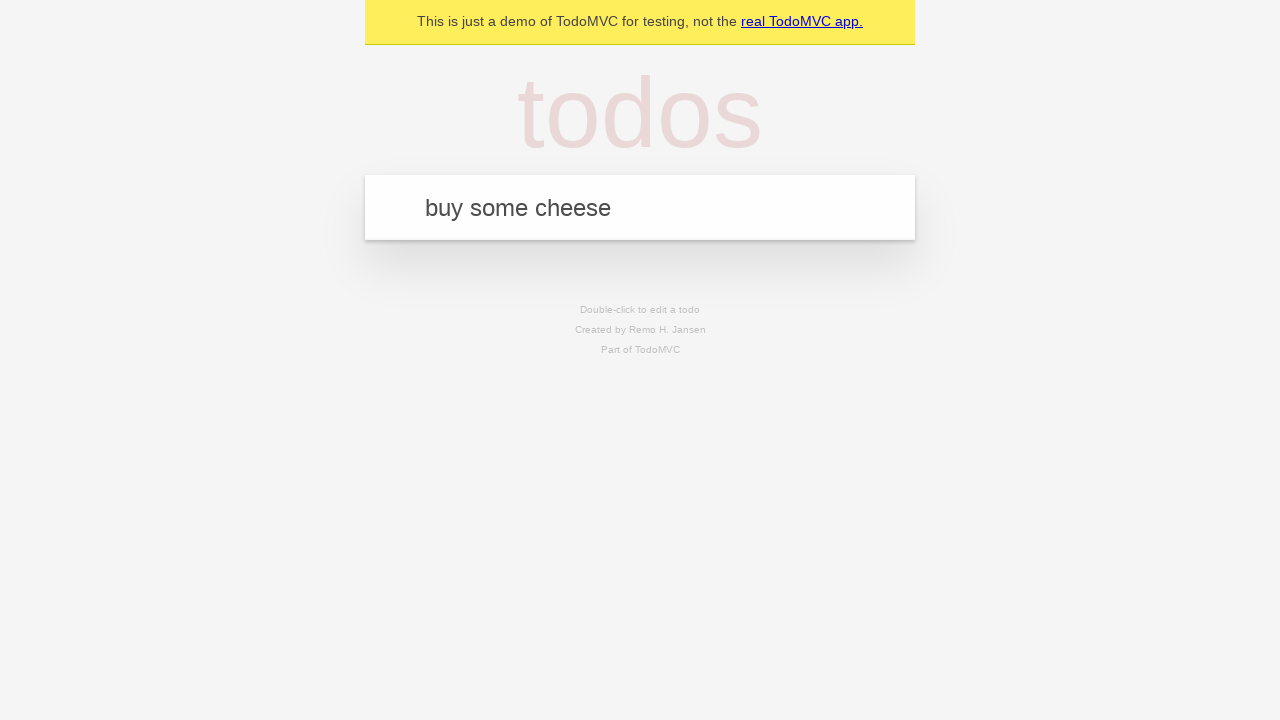

Pressed Enter to add first todo on internal:attr=[placeholder="What needs to be done?"i]
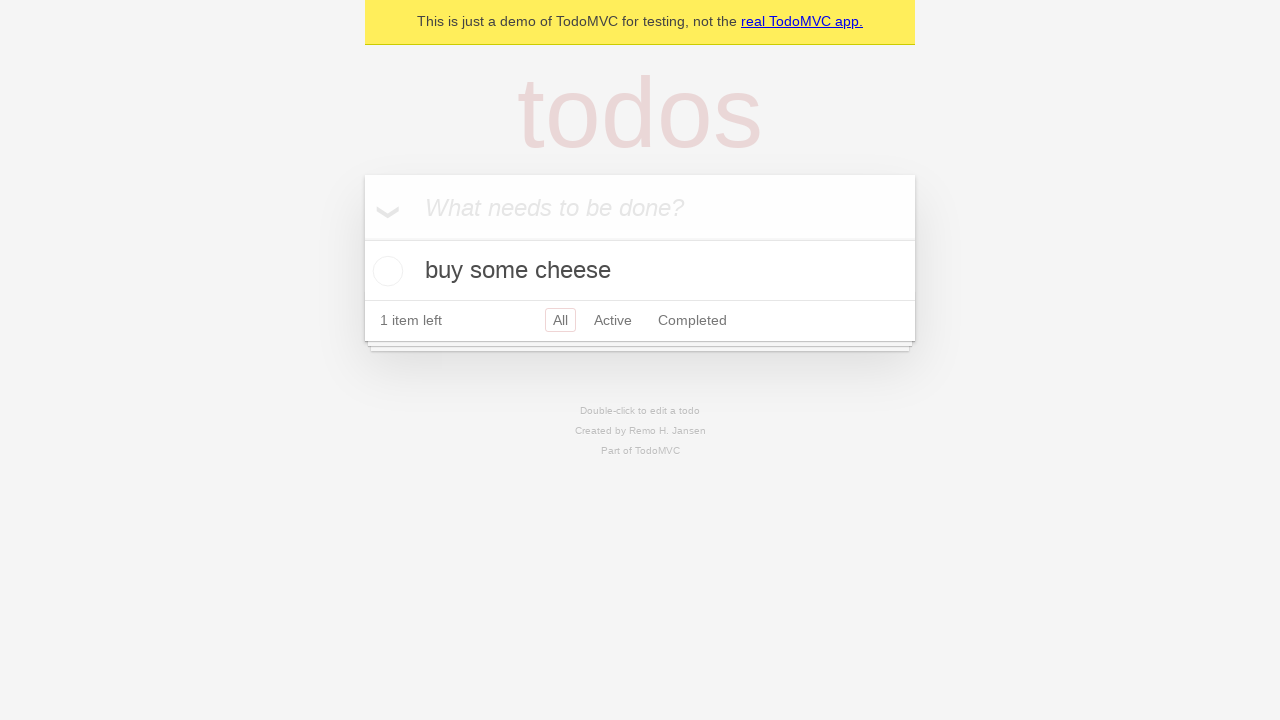

Filled todo input with 'feed the cat' on internal:attr=[placeholder="What needs to be done?"i]
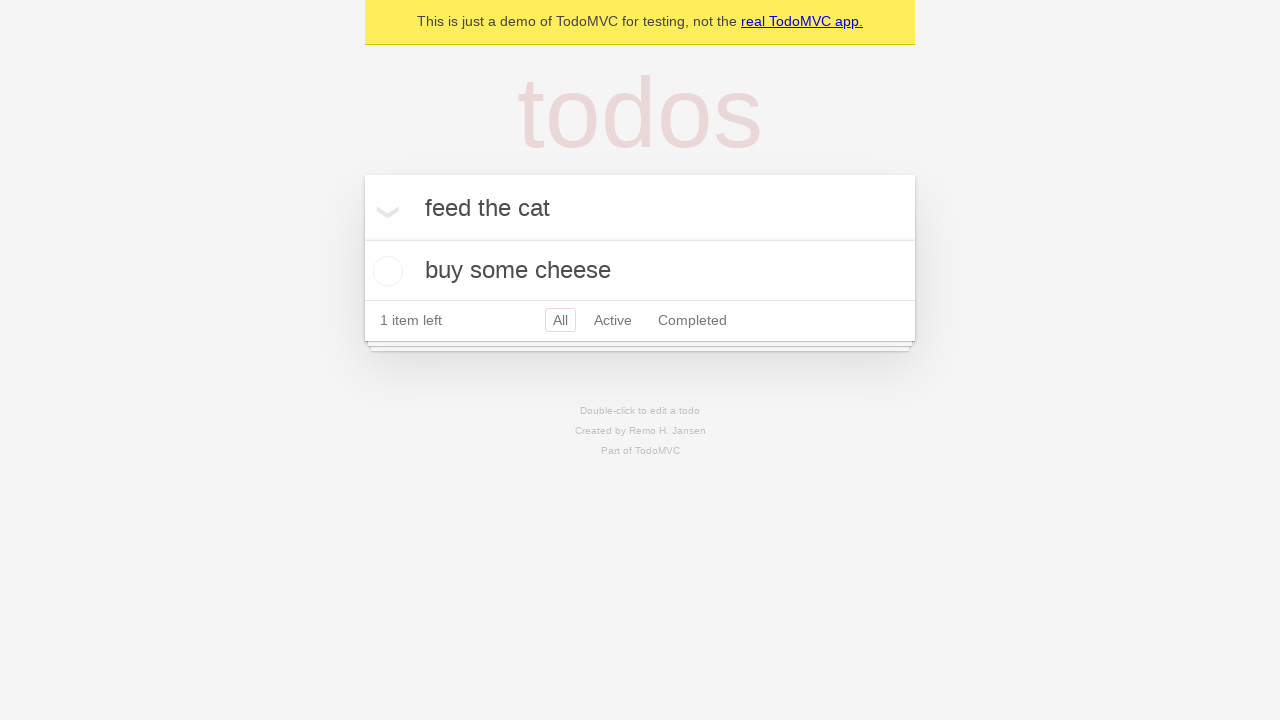

Pressed Enter to add second todo on internal:attr=[placeholder="What needs to be done?"i]
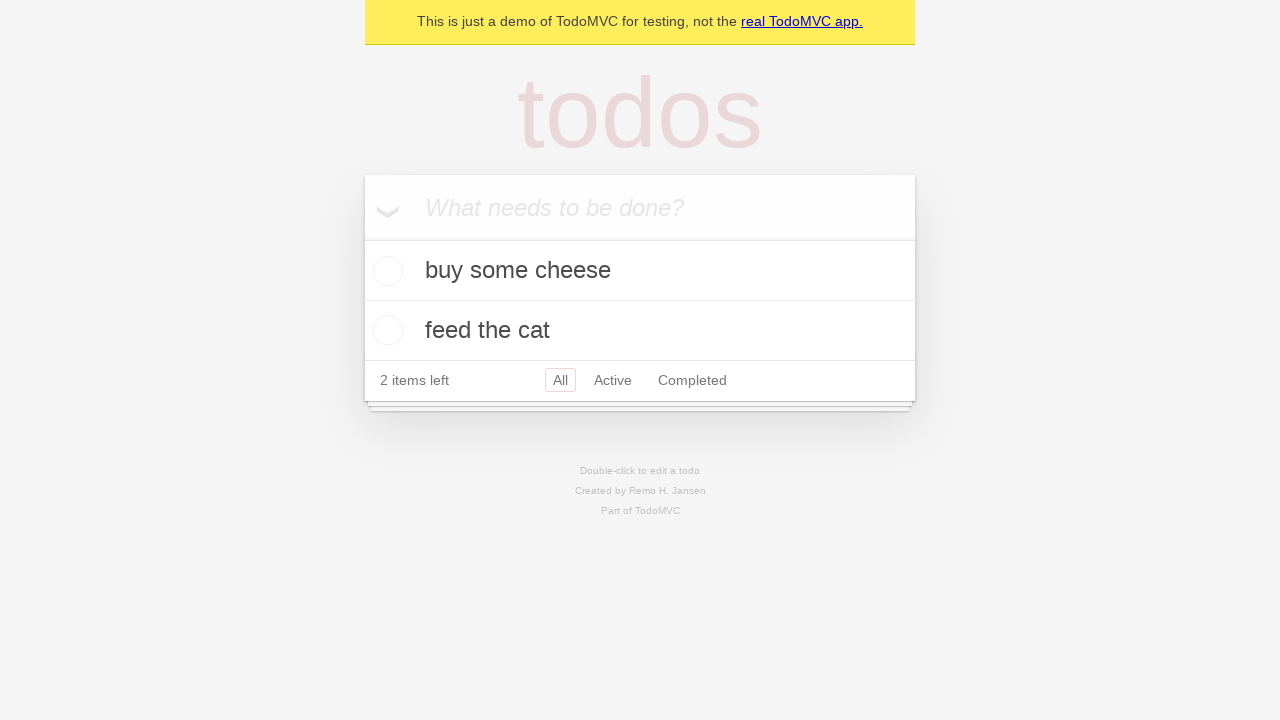

Filled todo input with 'book a doctors appointment' on internal:attr=[placeholder="What needs to be done?"i]
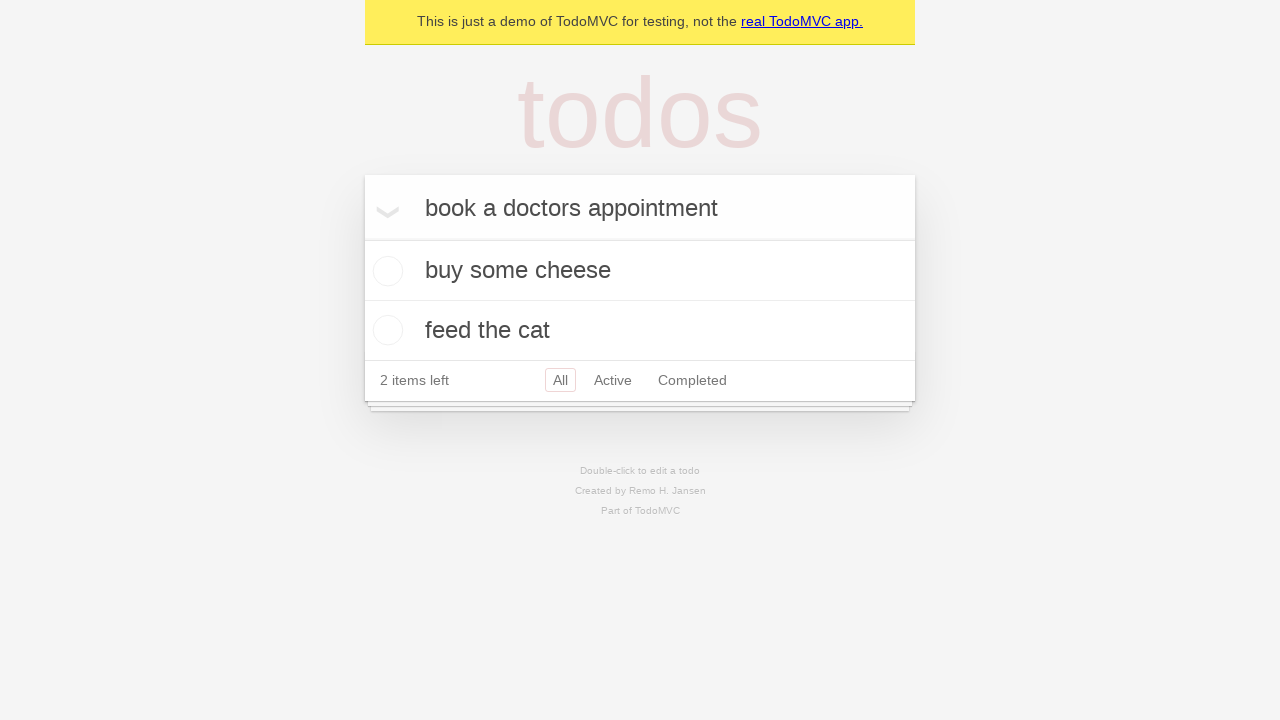

Pressed Enter to add third todo on internal:attr=[placeholder="What needs to be done?"i]
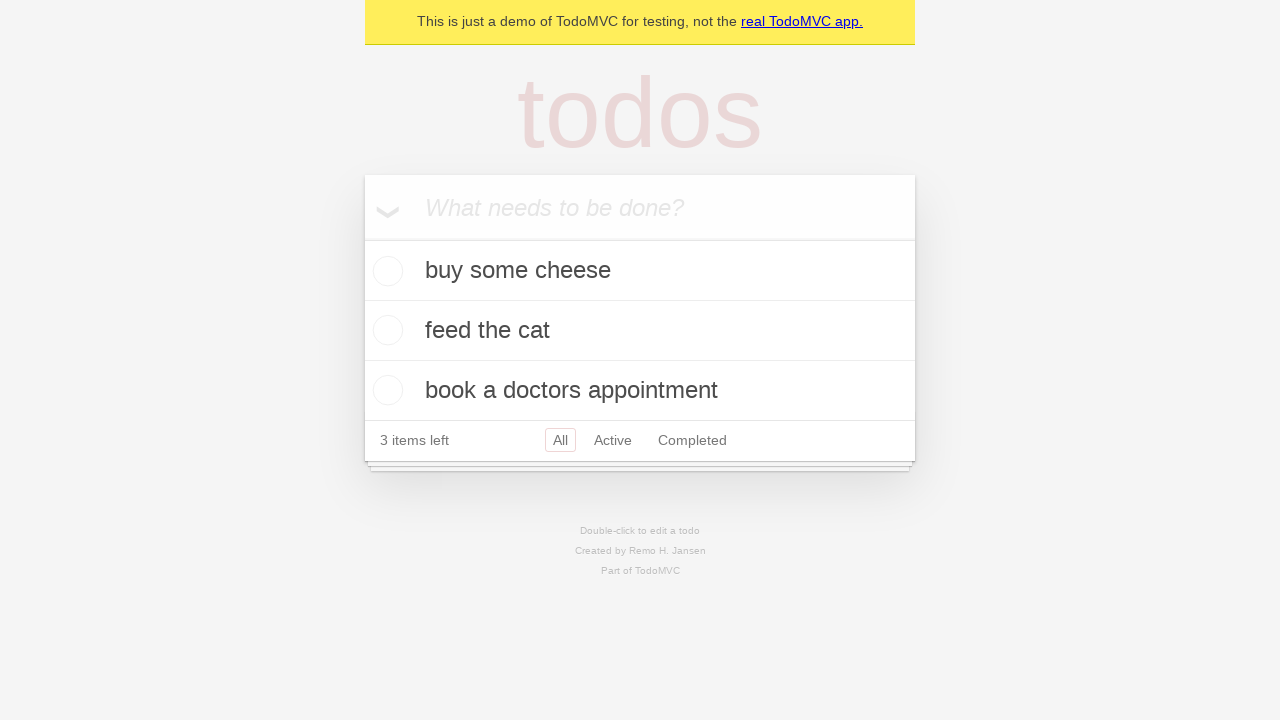

Clicked 'Mark all as complete' checkbox to complete all todos at (362, 238) on internal:label="Mark all as complete"i
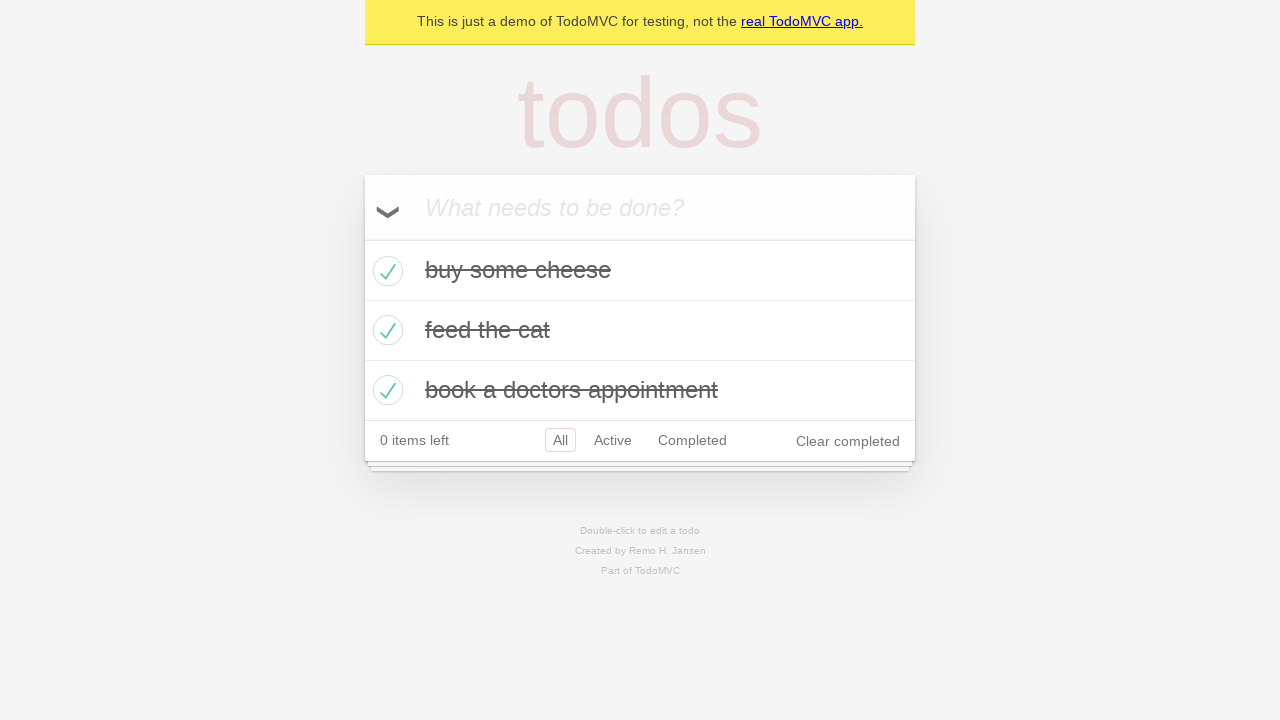

Unchecked first todo item checkbox at (385, 271) on internal:testid=[data-testid="todo-item"s] >> nth=0 >> internal:role=checkbox
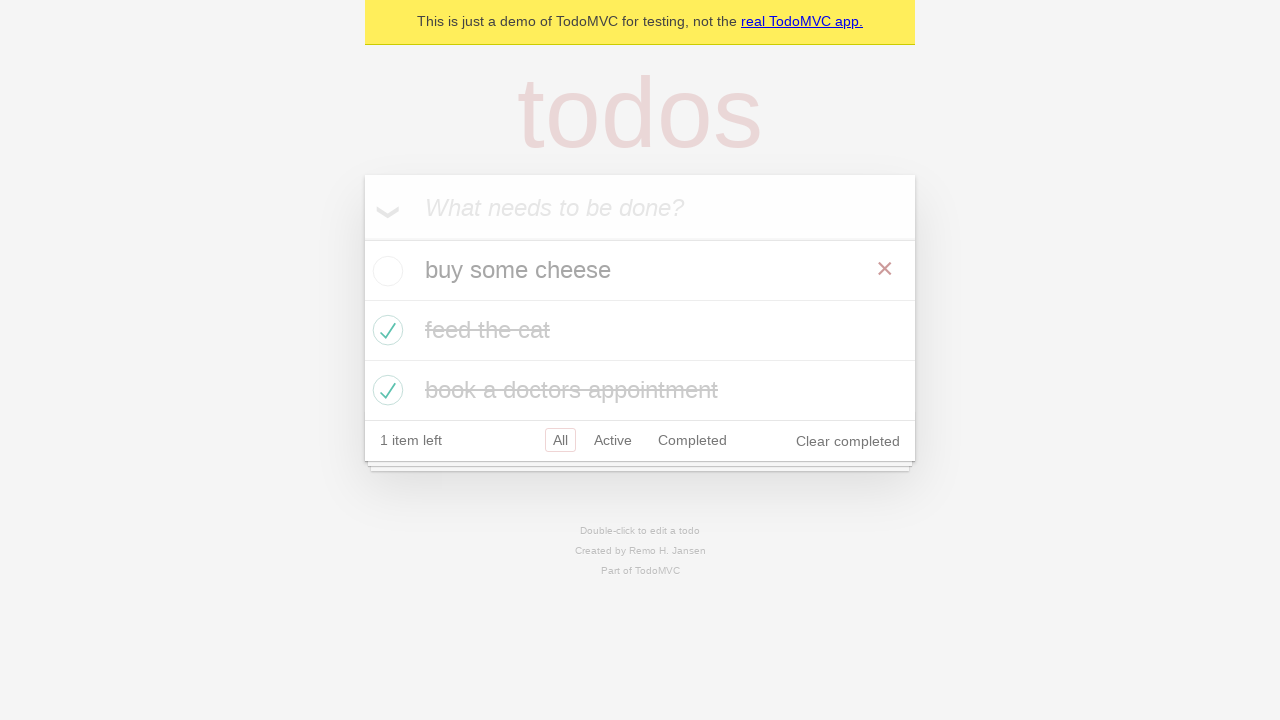

Checked first todo item checkbox again at (385, 271) on internal:testid=[data-testid="todo-item"s] >> nth=0 >> internal:role=checkbox
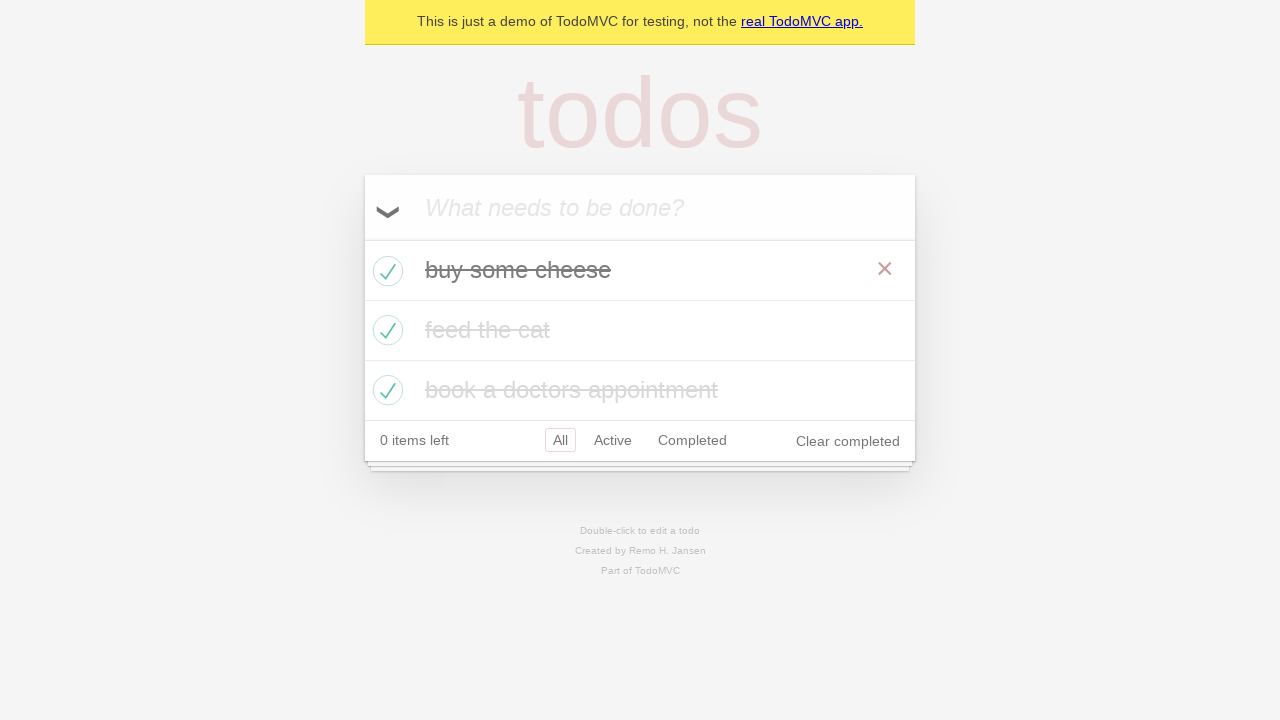

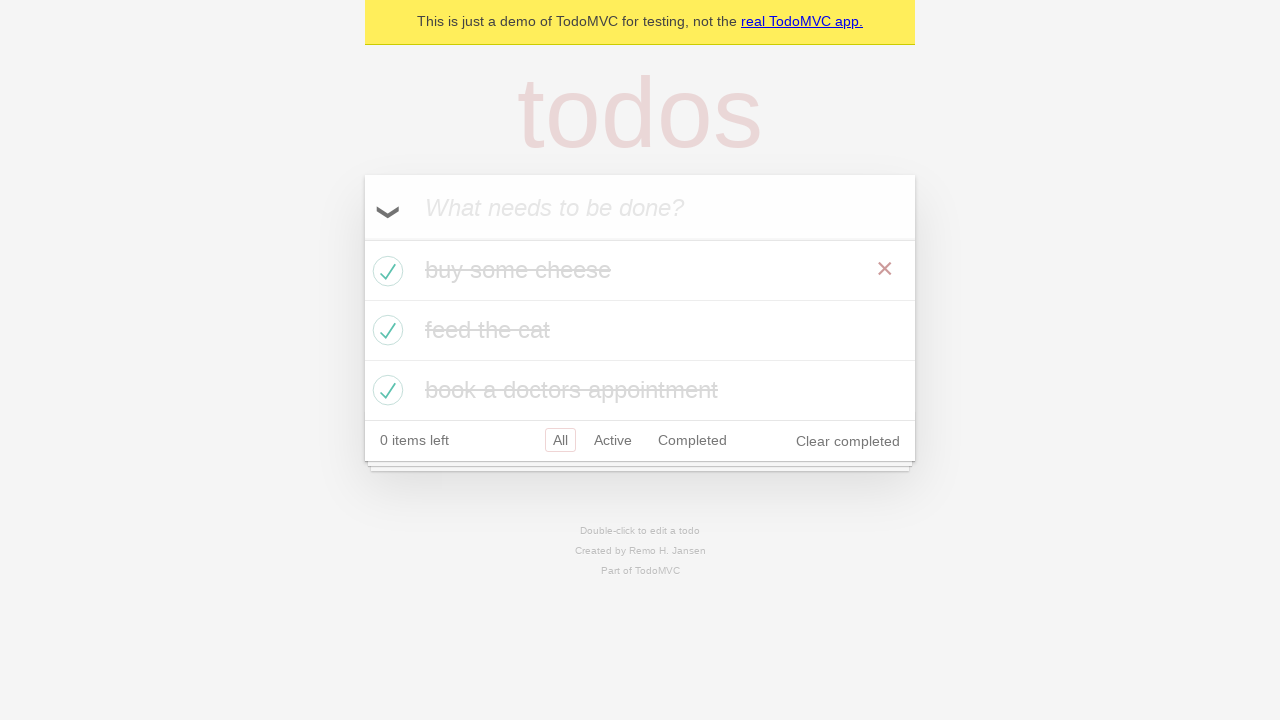